Tests navigation through product categories on an e-commerce site by clicking "Shop by Category" and selecting a specific category from the dropdown menu.

Starting URL: https://ecommerce-playground.lambdatest.io/

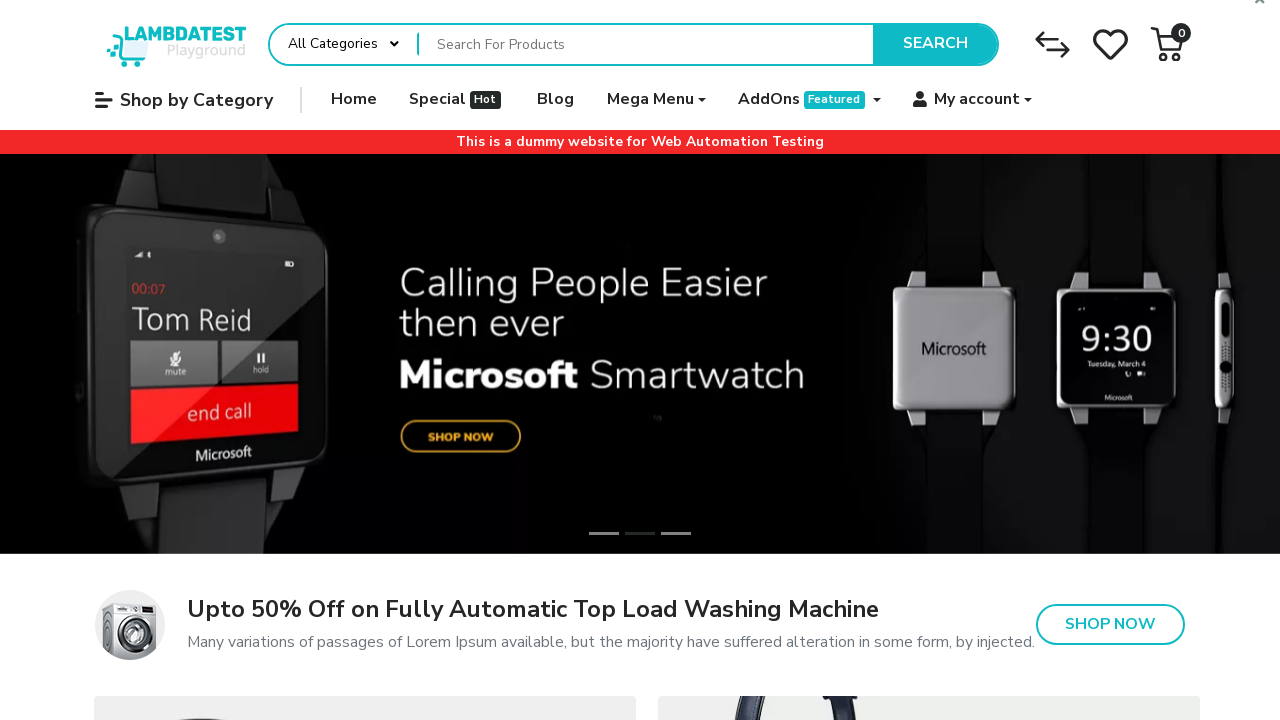

Clicked on 'Shop by Category' menu at (184, 100) on xpath=//a[normalize-space()='Shop by Category']
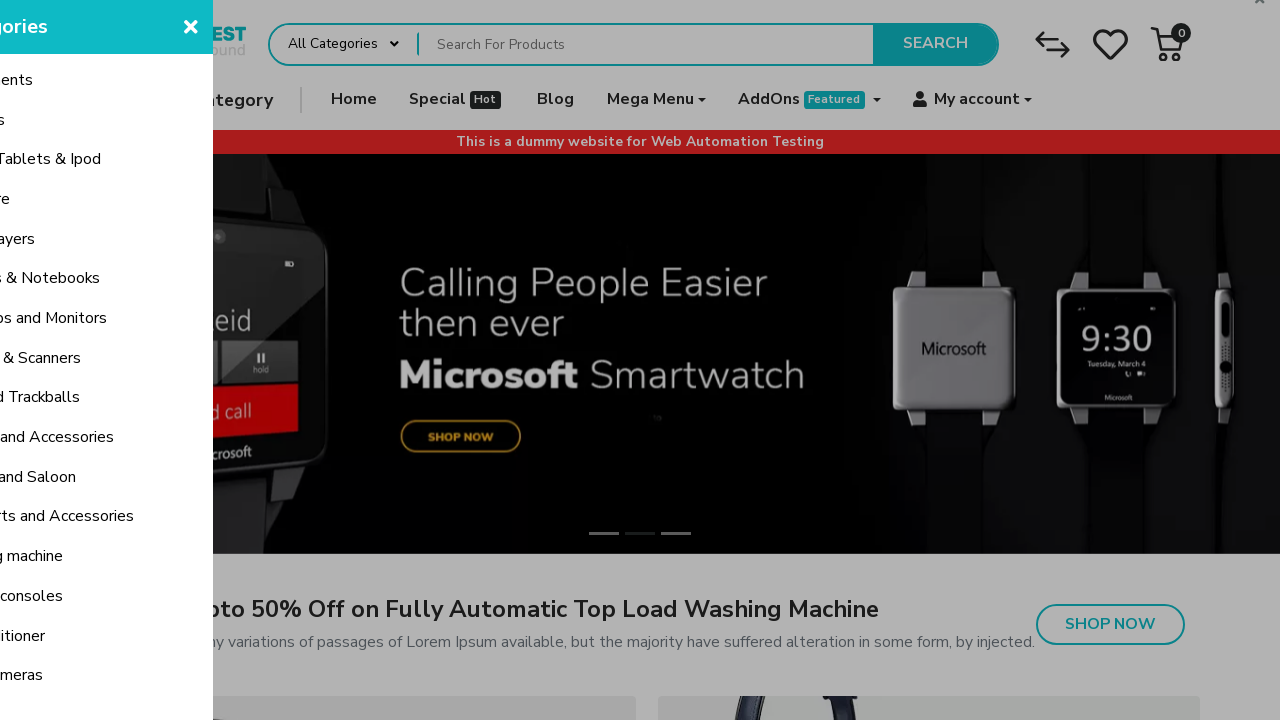

Waited for 'Cameras' category option to become visible
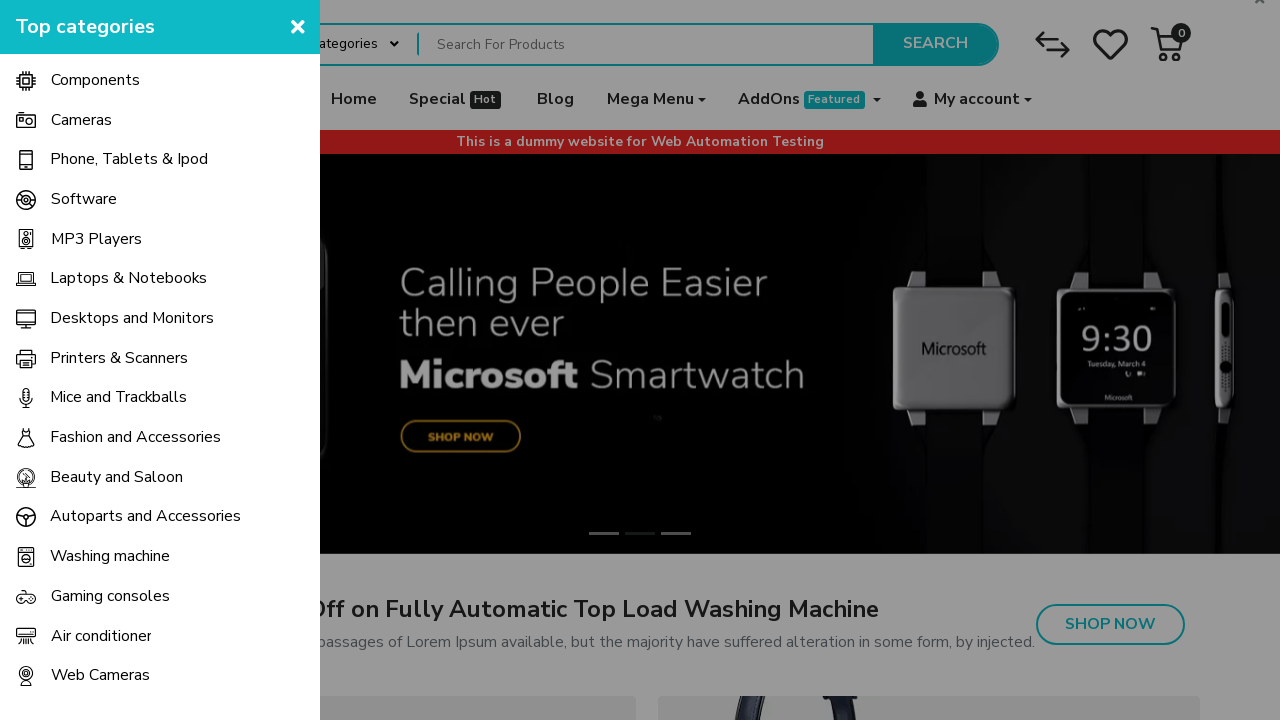

Clicked on 'Cameras' category option at (81, 120) on xpath=//span[normalize-space()='Cameras']
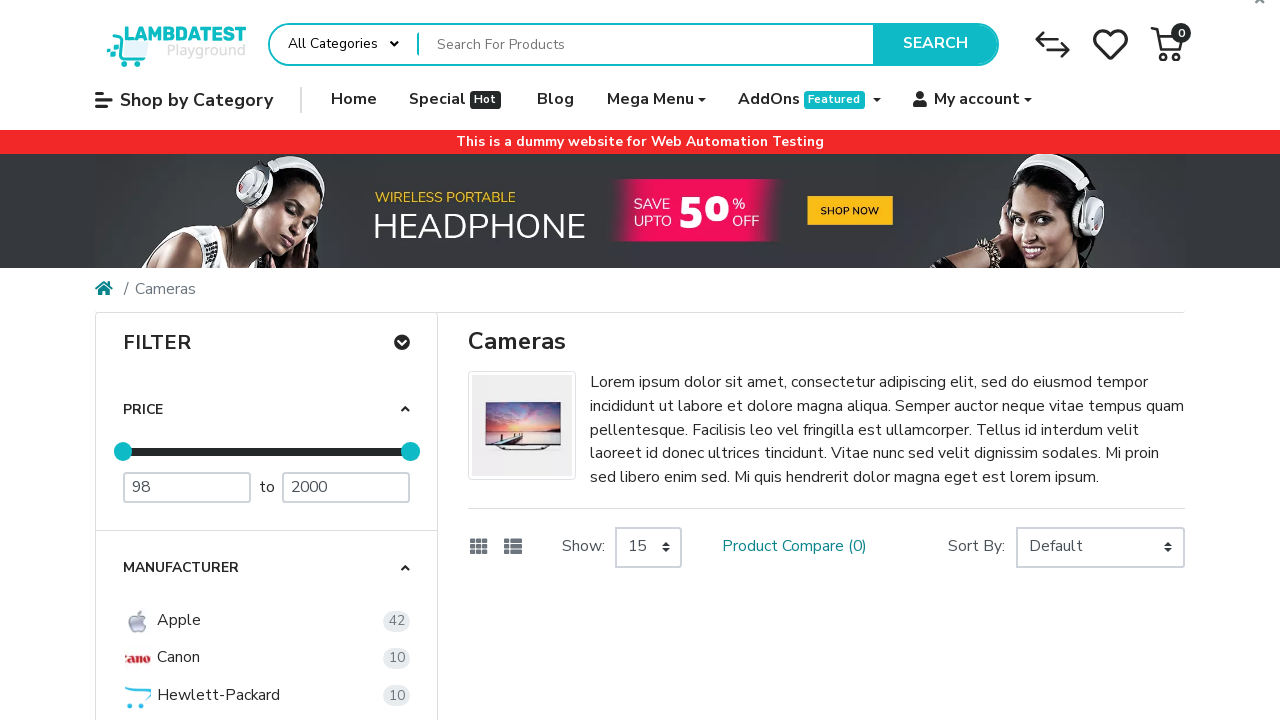

Cameras category page loaded successfully
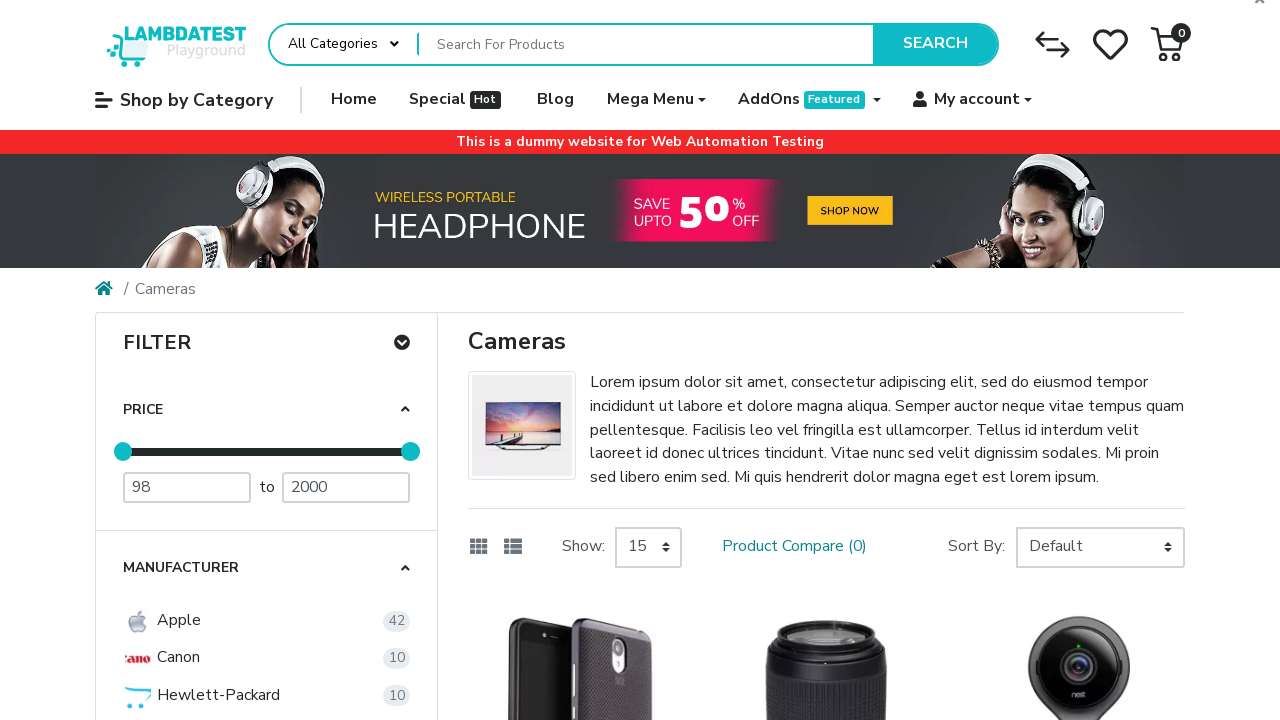

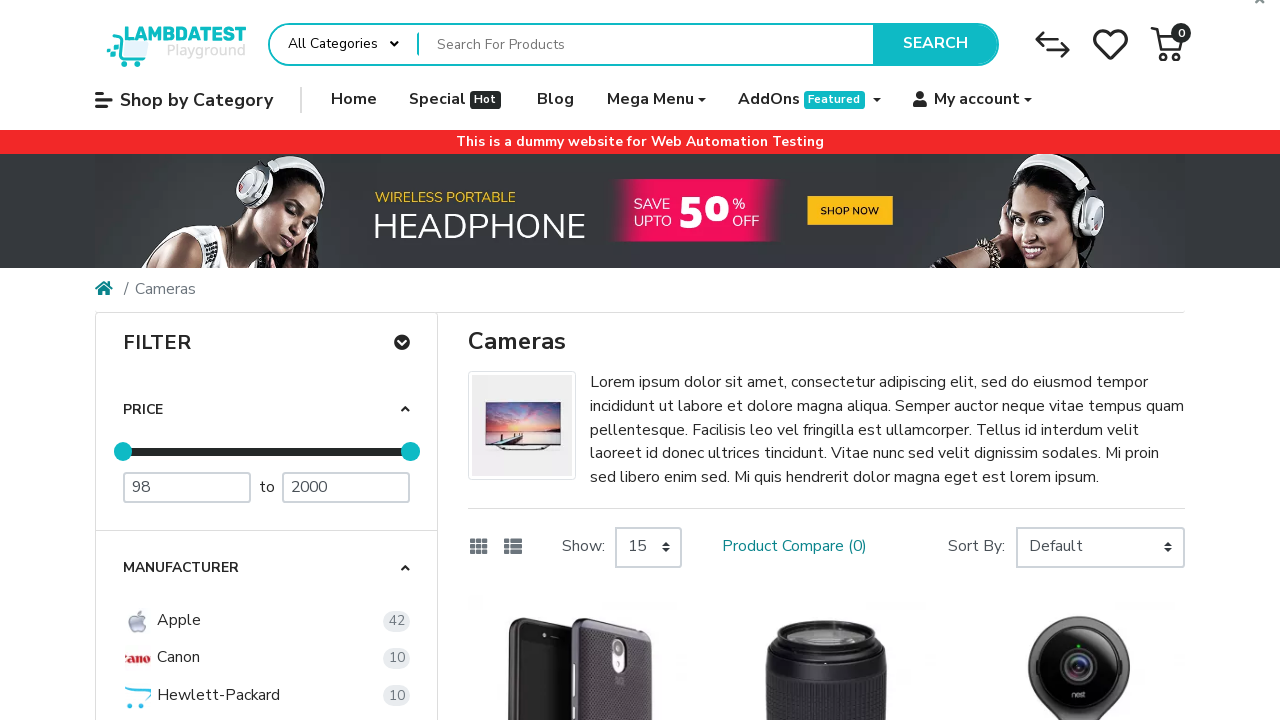